Tests a registration form by filling out personal information fields (name, email, password, phone), selecting gender, birthday, department dropdown, job title dropdown, checkbox, and submitting the form.

Starting URL: https://practice.cydeo.com/registration_form

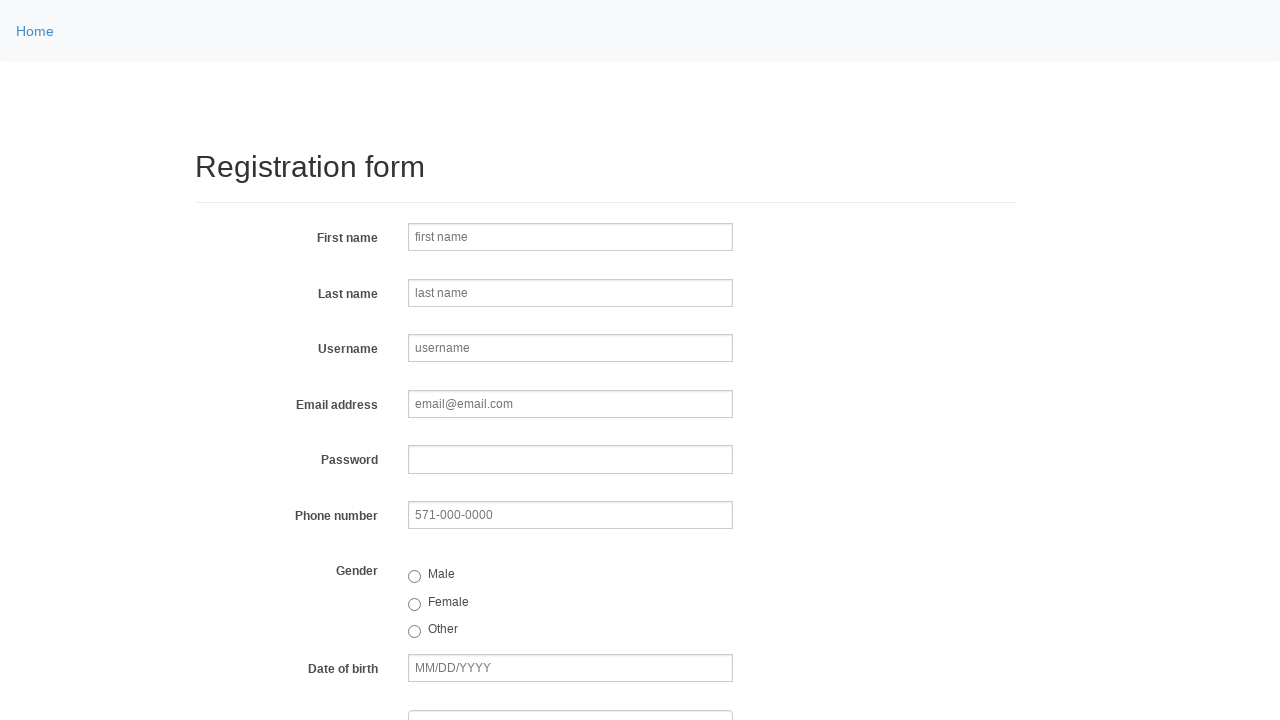

Filled first name field with 'John' on input[name='firstname']
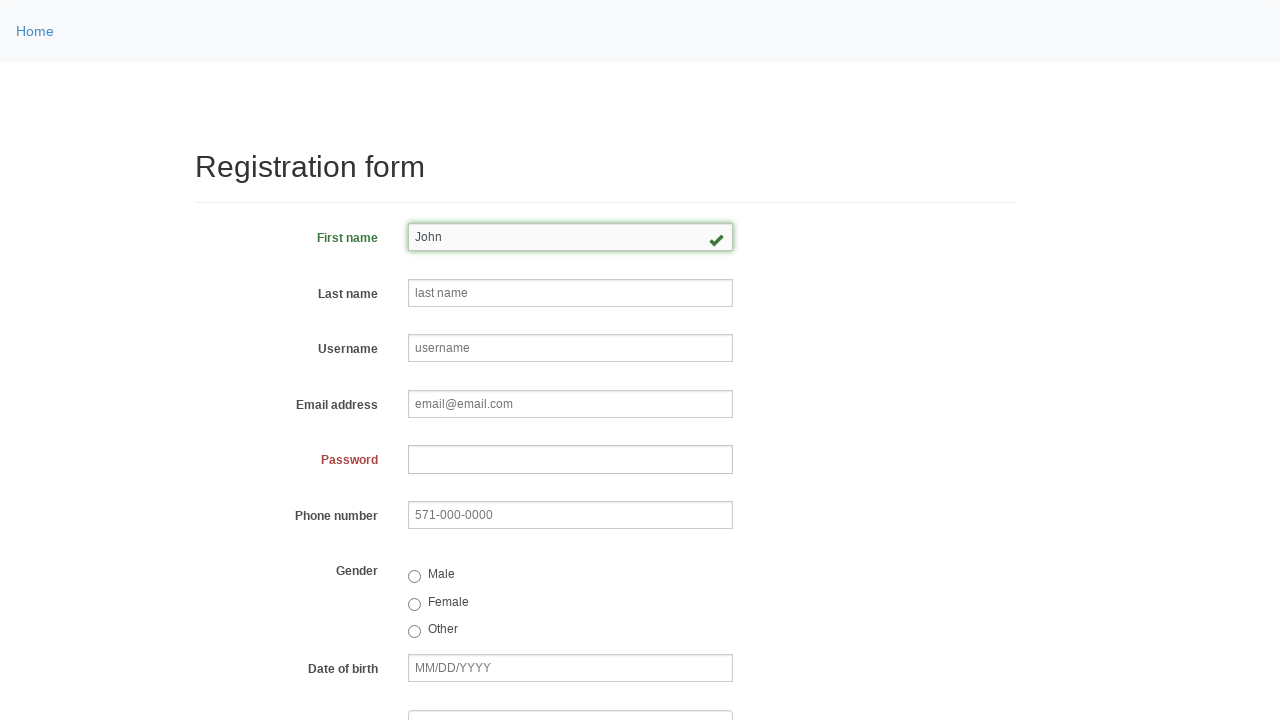

Filled last name field with 'Smith' on input[name='lastname']
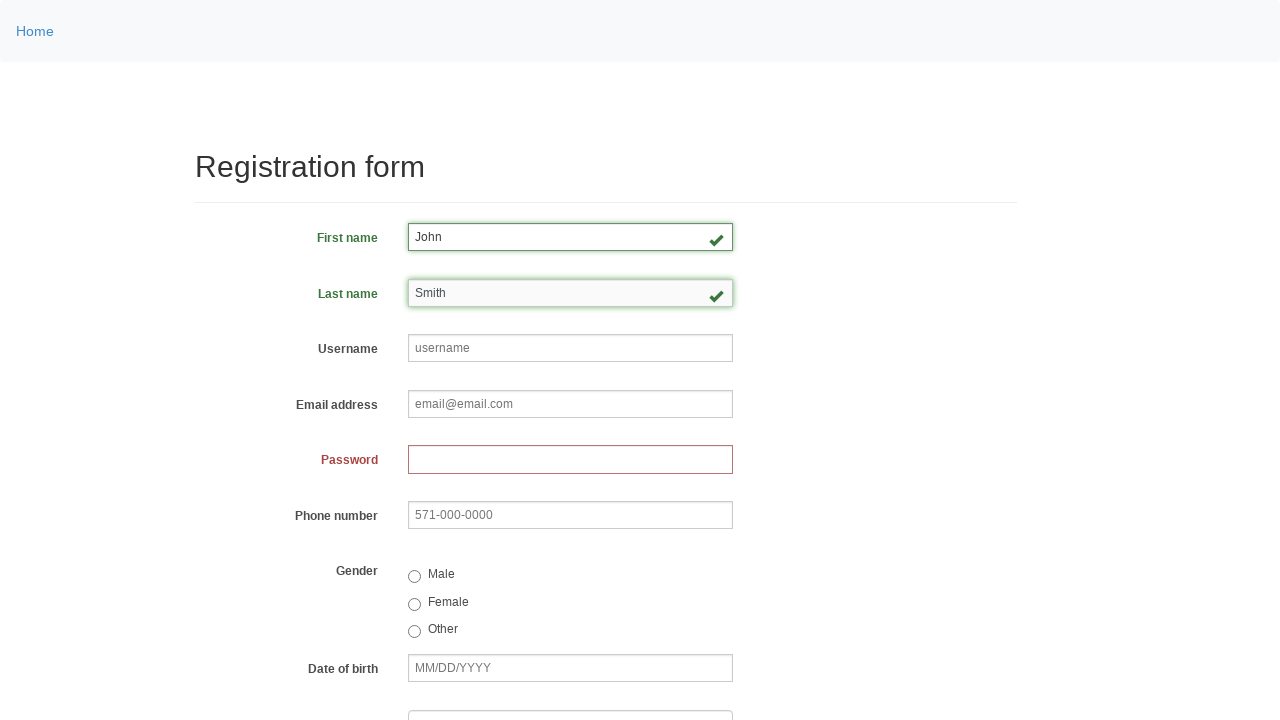

Filled username field with 'johnsmith123' on input[name='username']
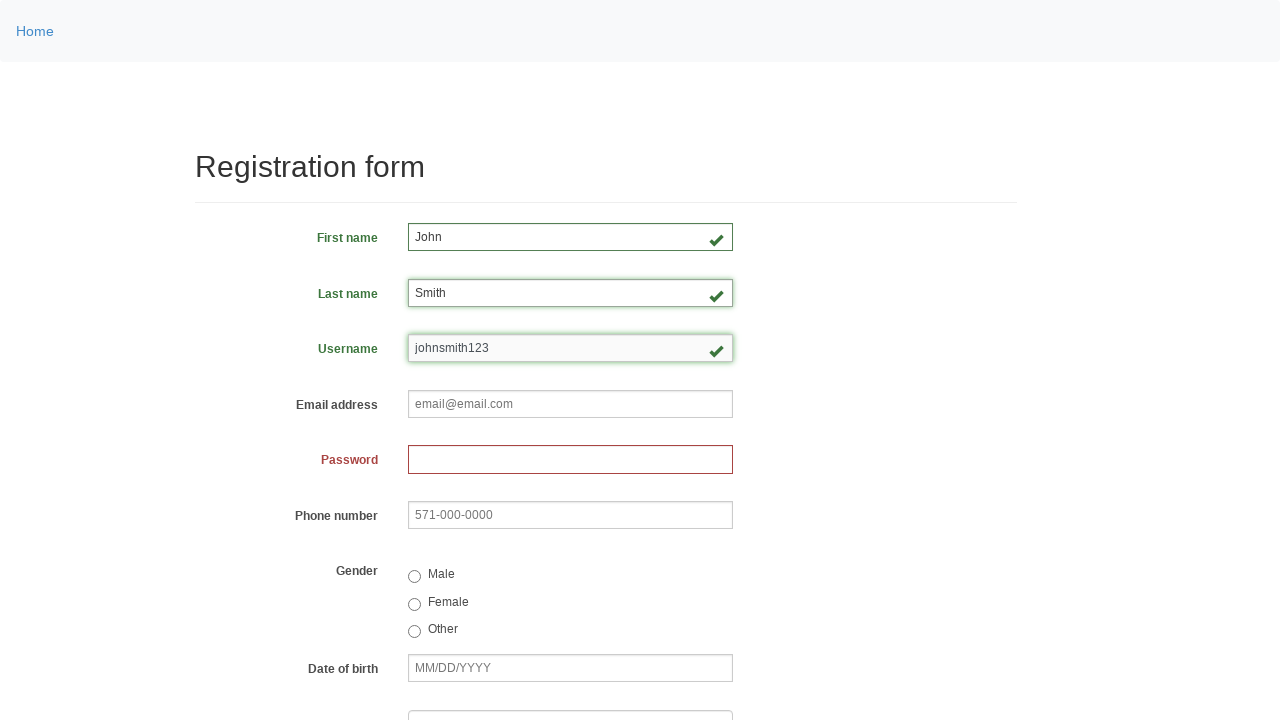

Filled email field with 'john.smith@email.com' on input[name='email']
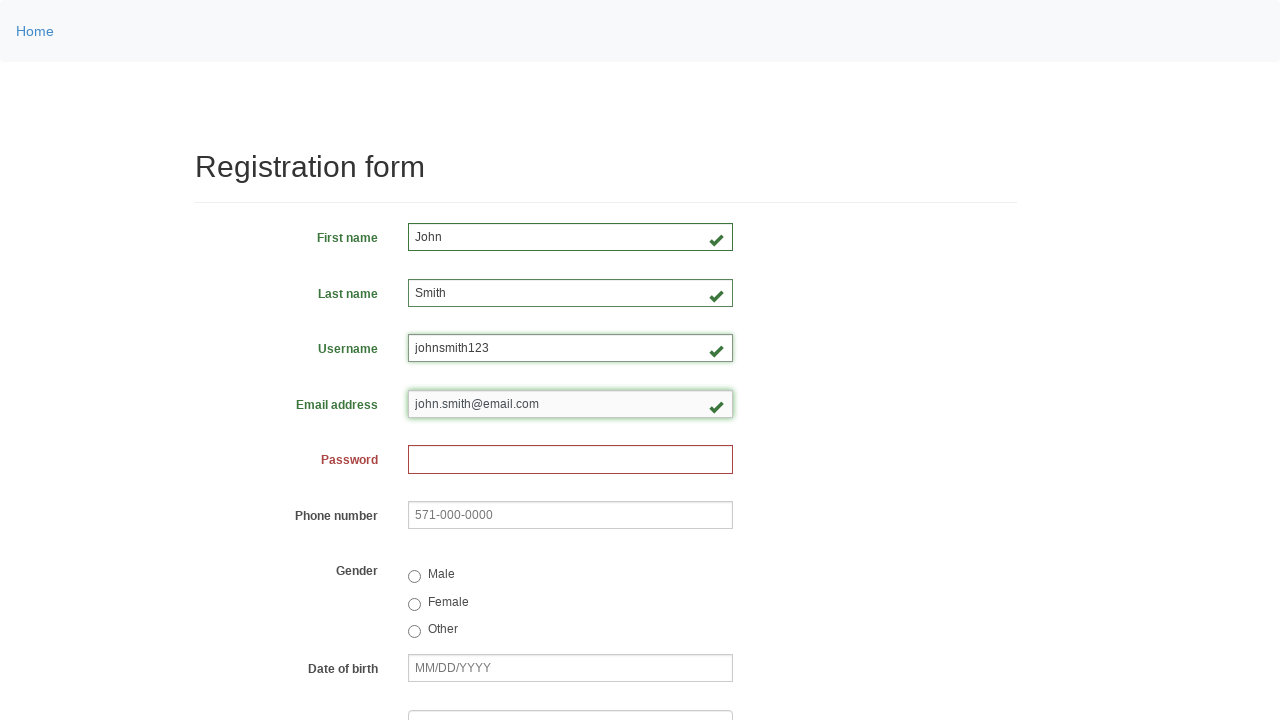

Filled password field with 'John1234' on input[name='password']
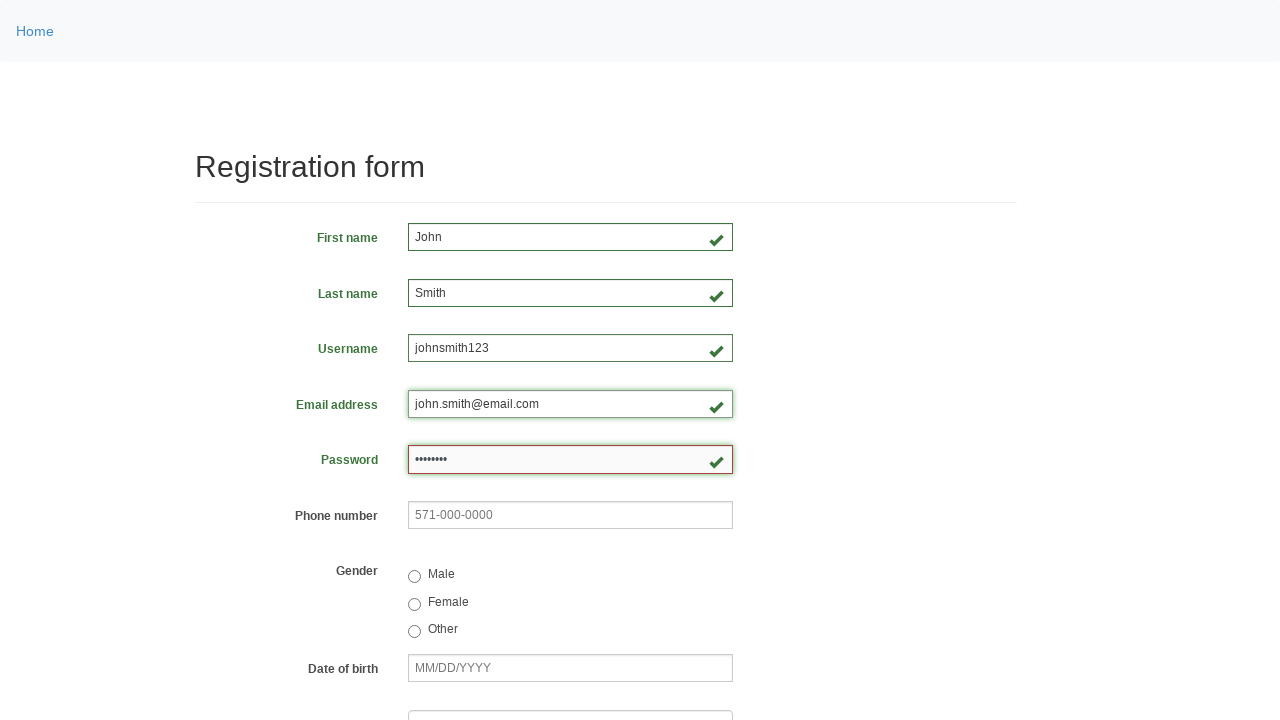

Filled phone field with '123-456-7890' on input[name='phone']
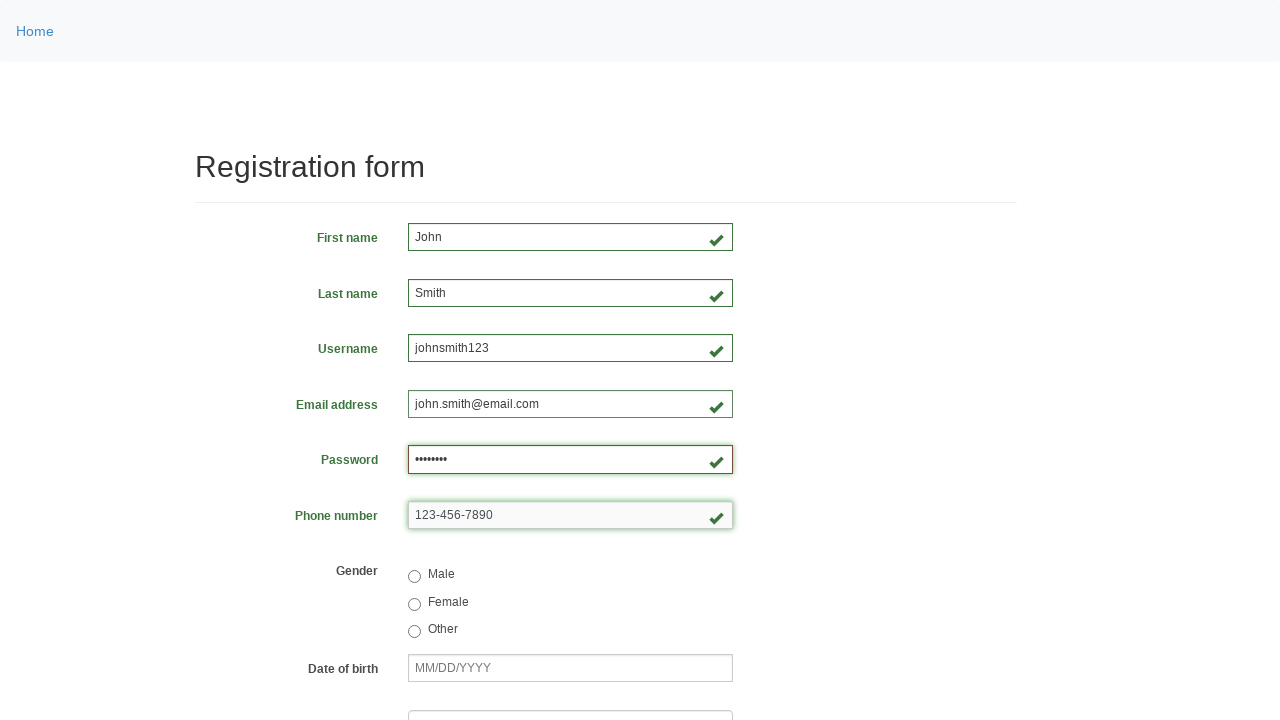

Selected Male gender option at (414, 577) on .radio label input[value='male']
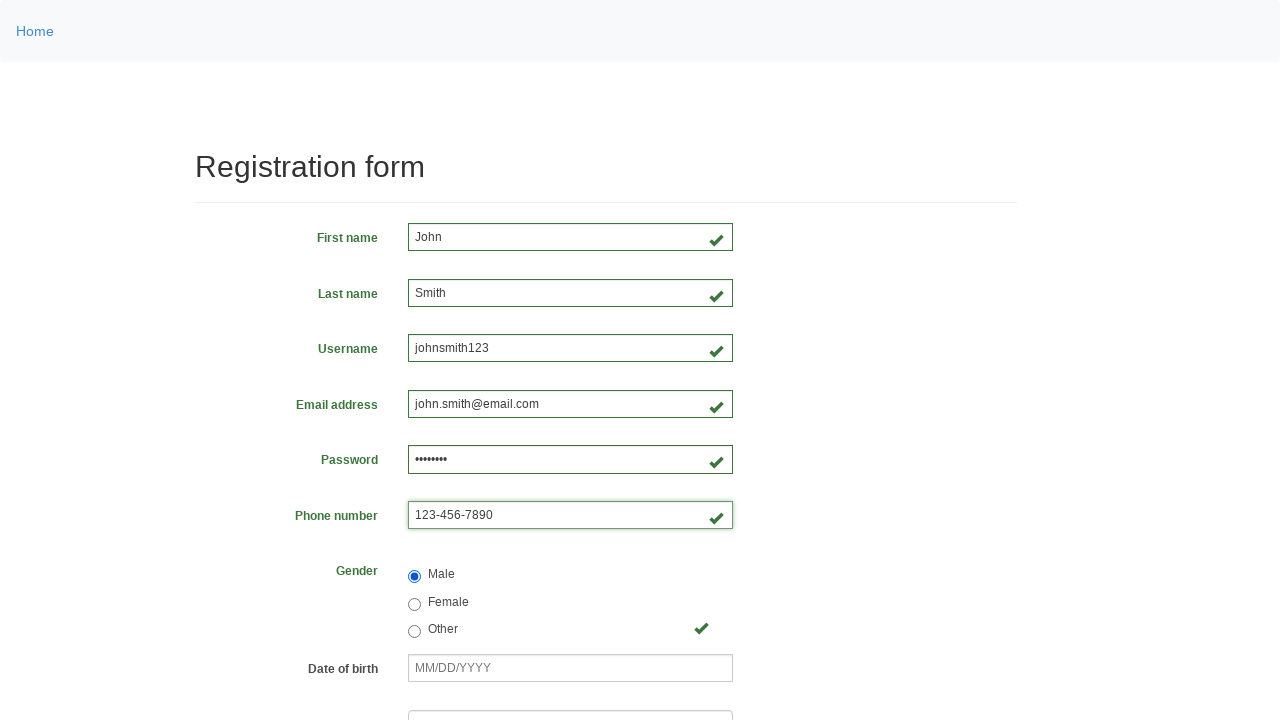

Filled birthday field with '01/28/1990' on input[name='birthday']
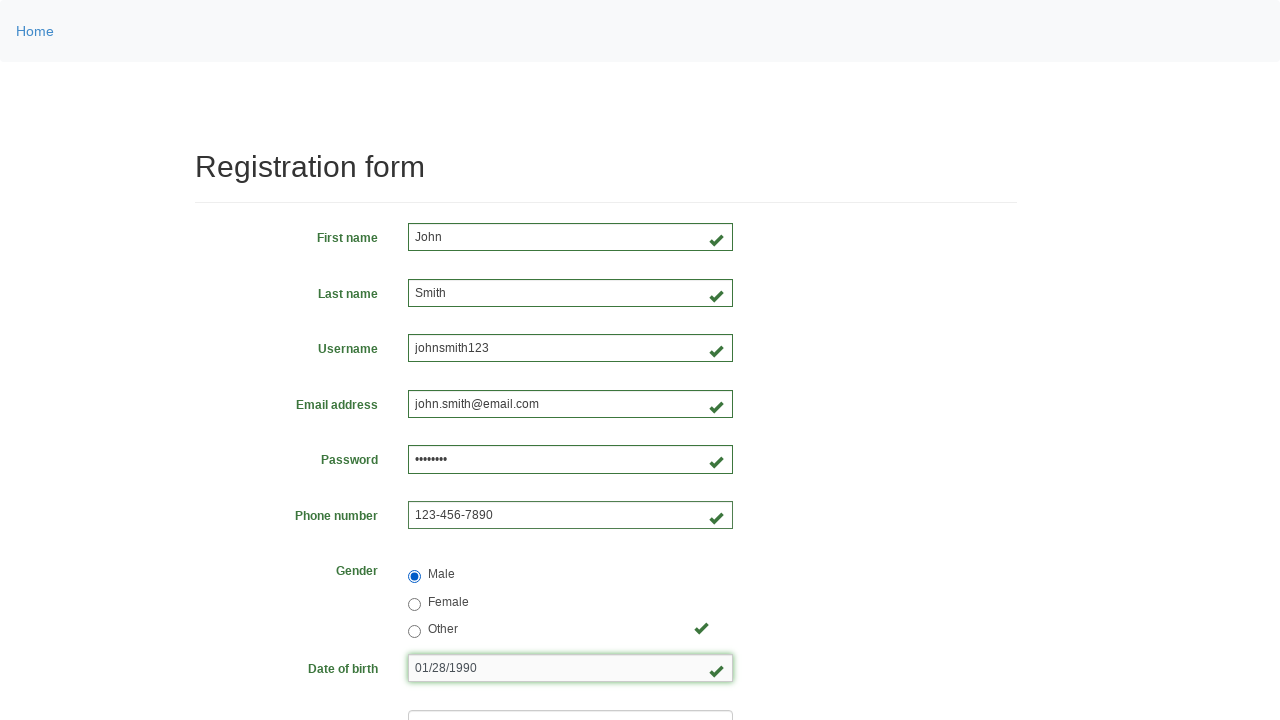

Selected Department dropdown with value 'DE' on select[name='department']
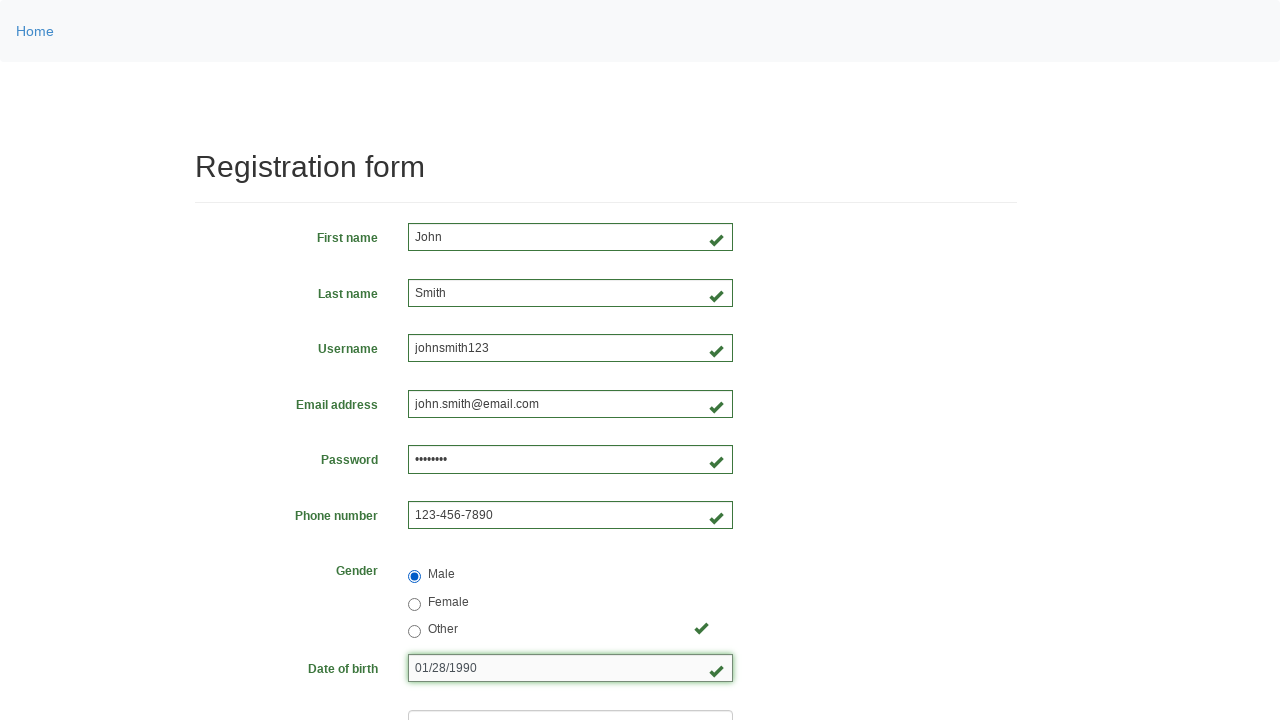

Selected Job Title dropdown with label 'QA' on select[name='job_title']
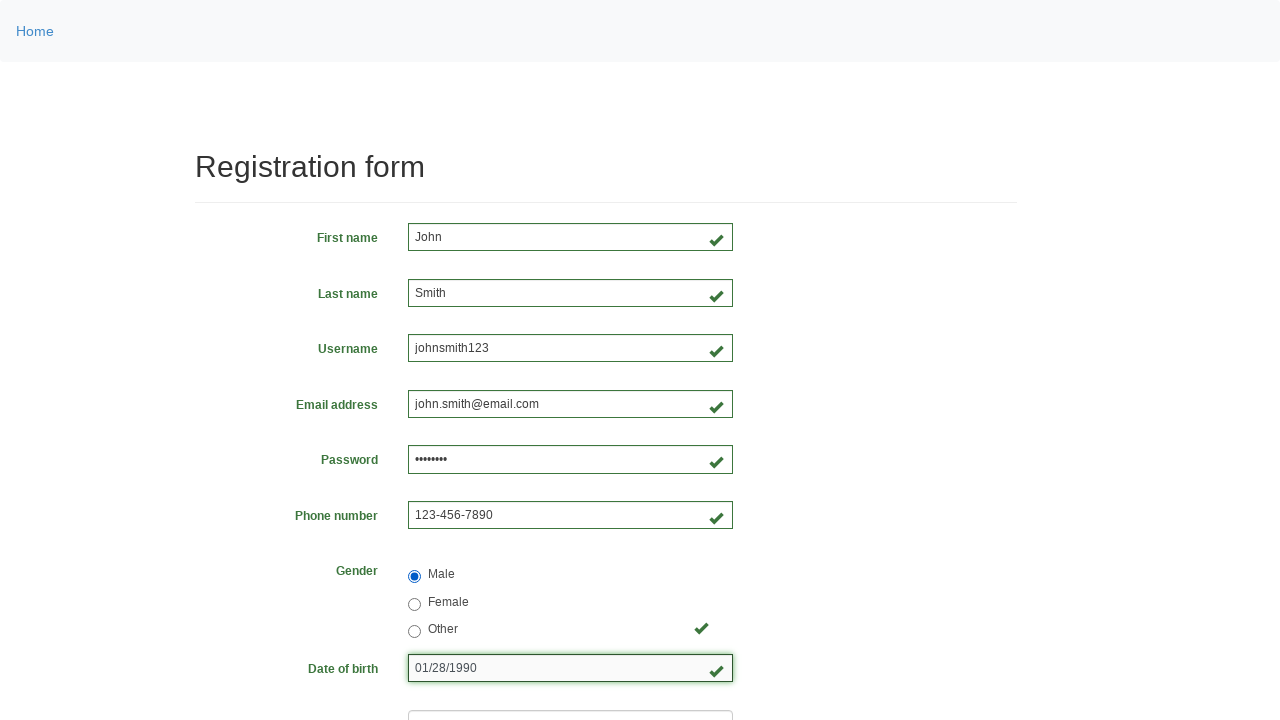

Clicked checkbox at (465, 468) on #inlineCheckbox2
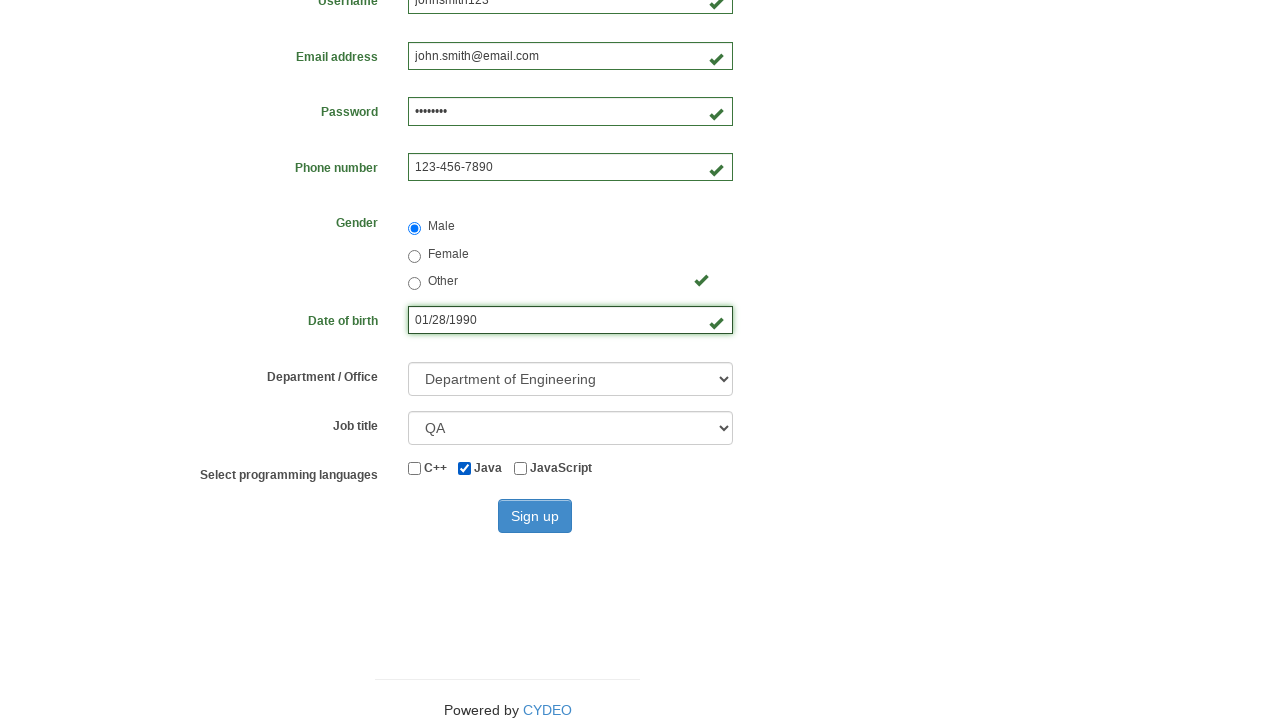

Clicked submit button at (535, 516) on #wooden_spoon
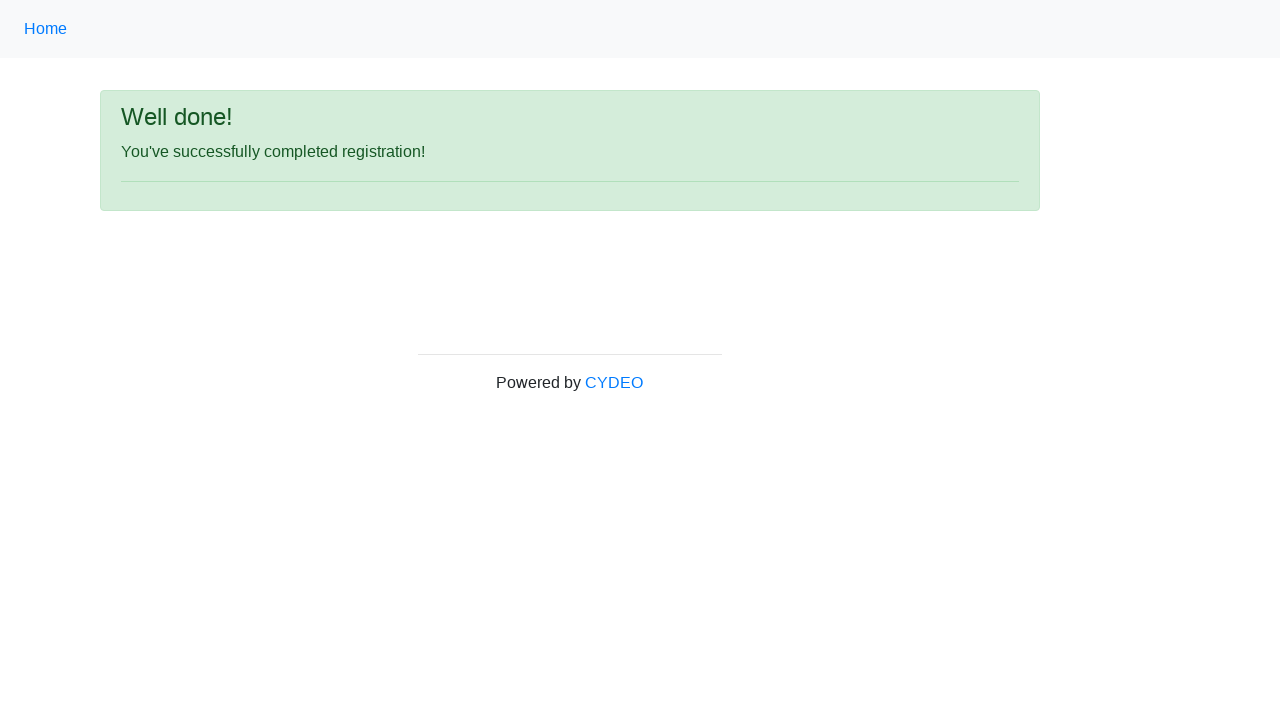

Registration form submitted successfully and success message appeared
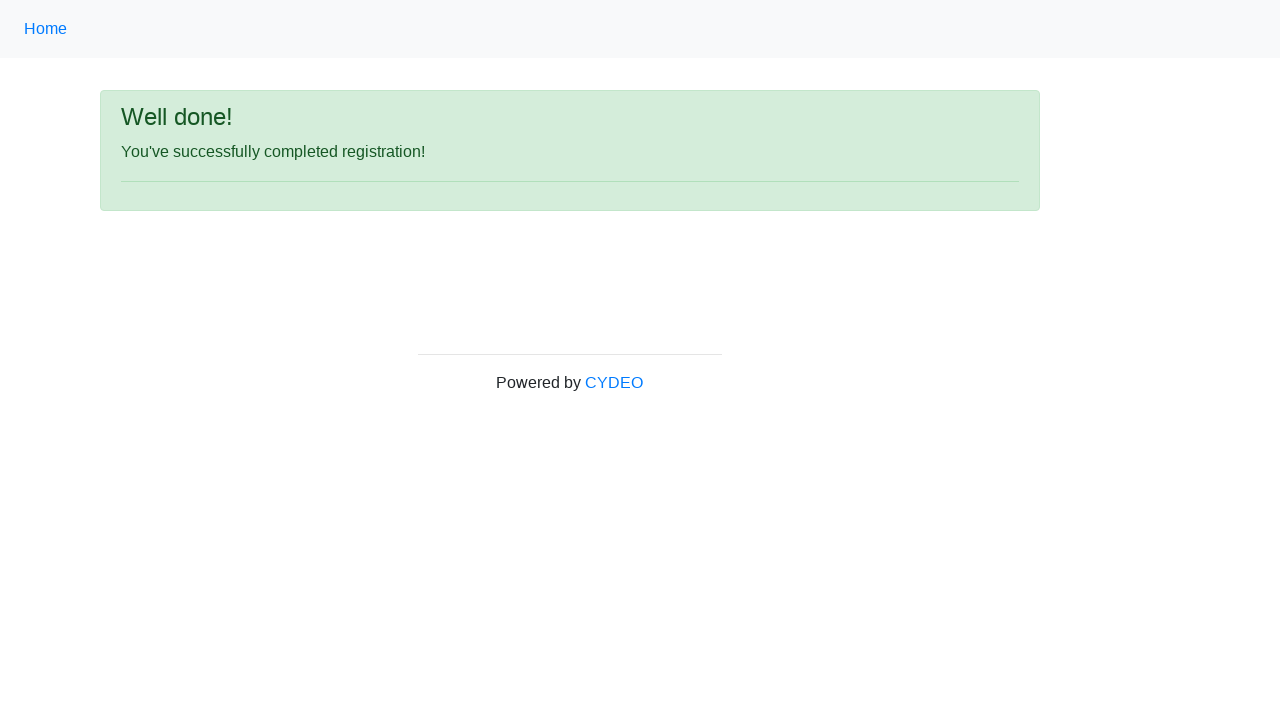

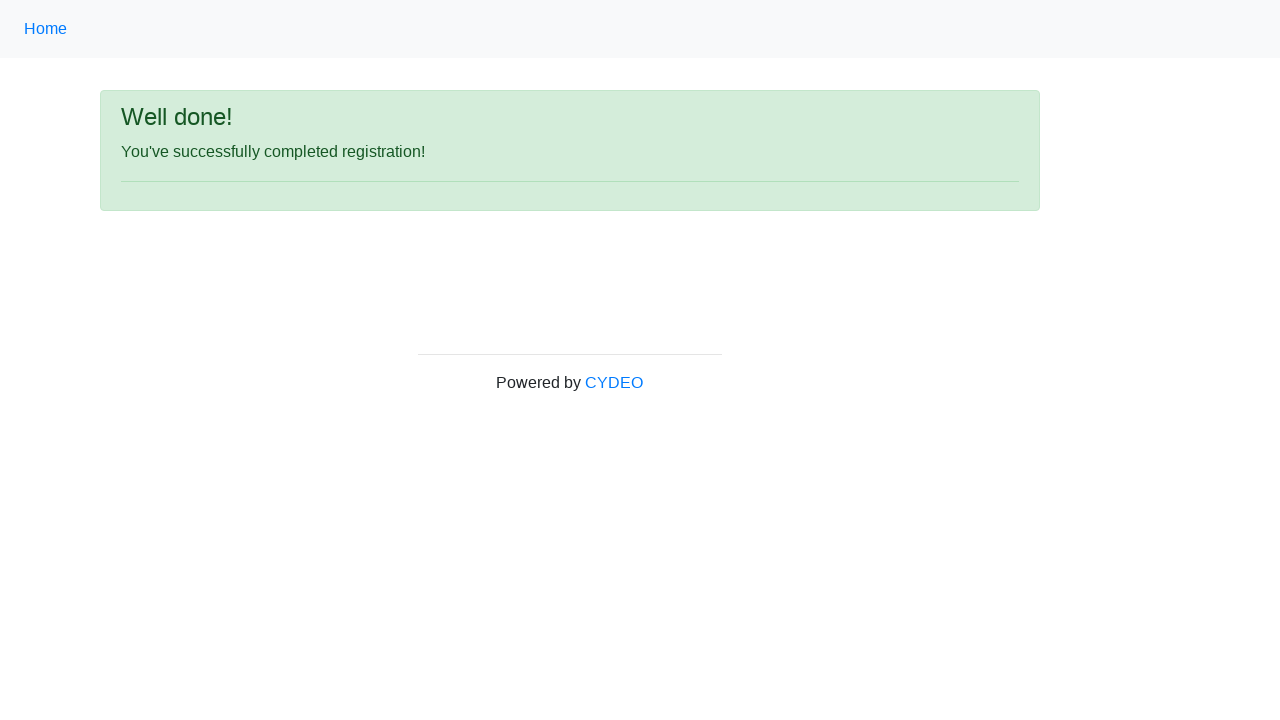